Tests a math challenge form by reading a value from the page, calculating a formula result (log of absolute value of 12*sin(x)), filling in the answer, checking a checkbox, selecting a radio button, and submitting the form.

Starting URL: https://suninjuly.github.io/math.html

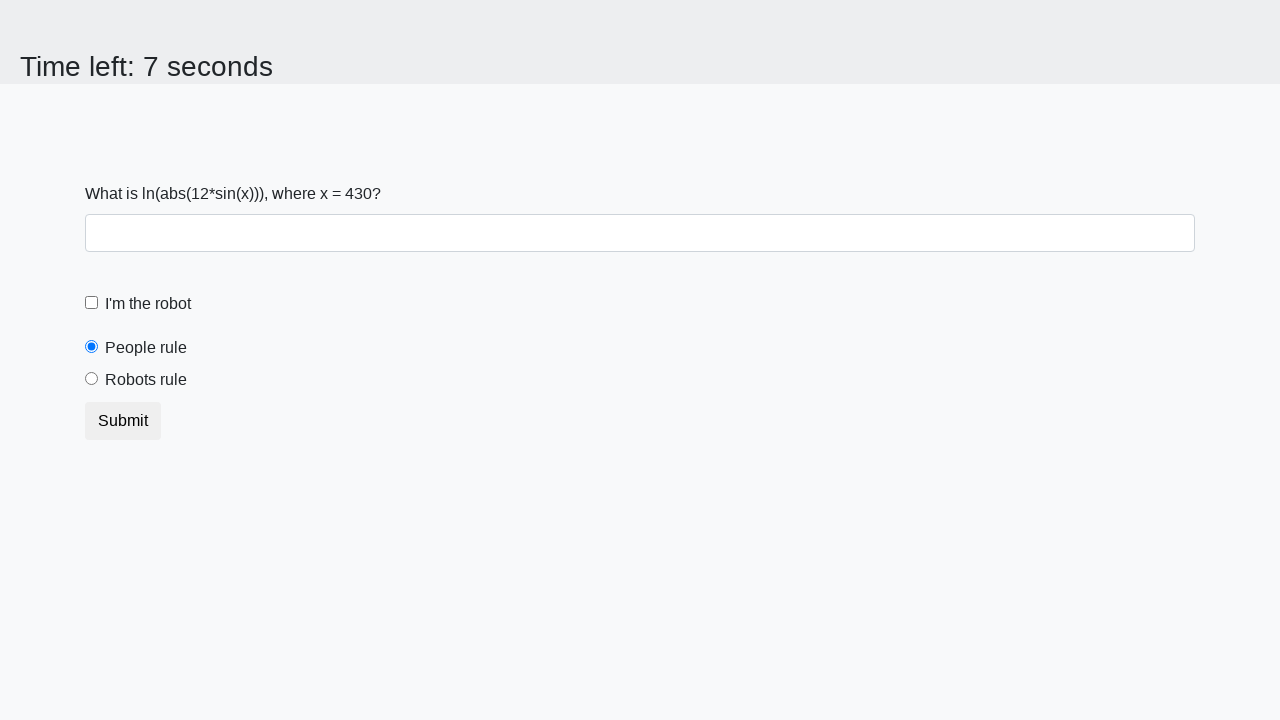

Read x value from page element
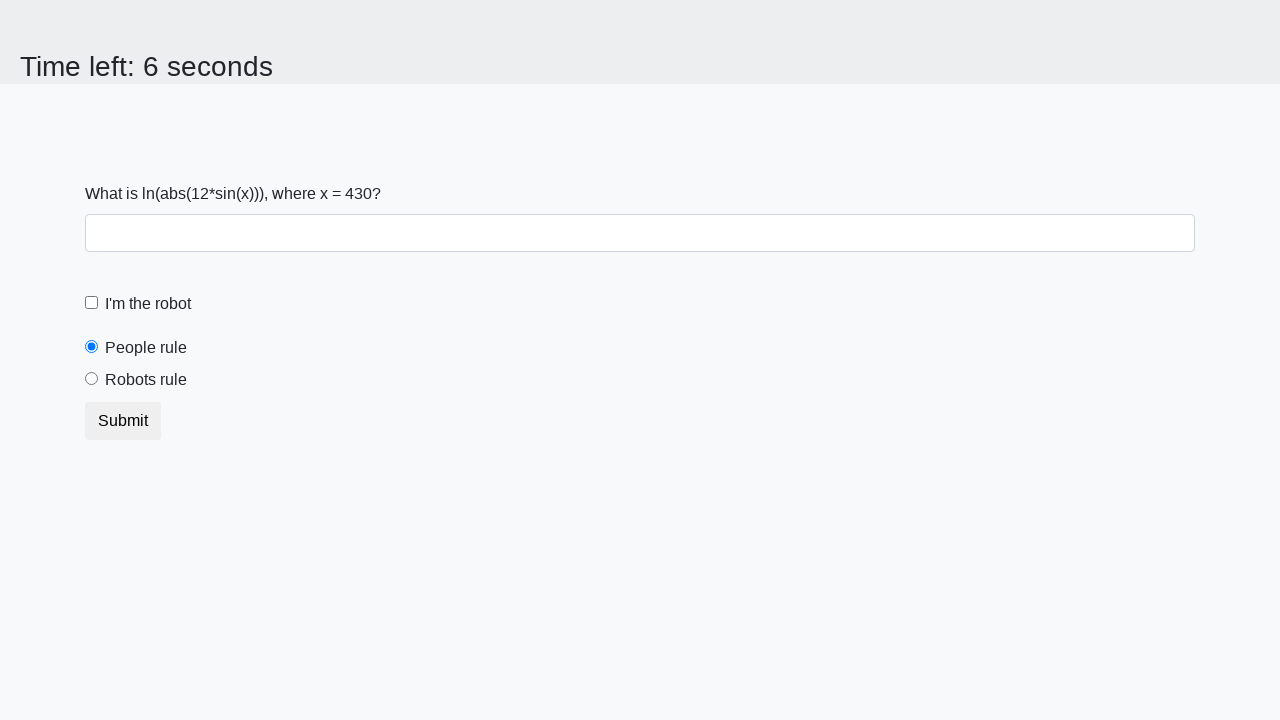

Calculated formula result: log(abs(12*sin(430))) = 1.5375221009557452
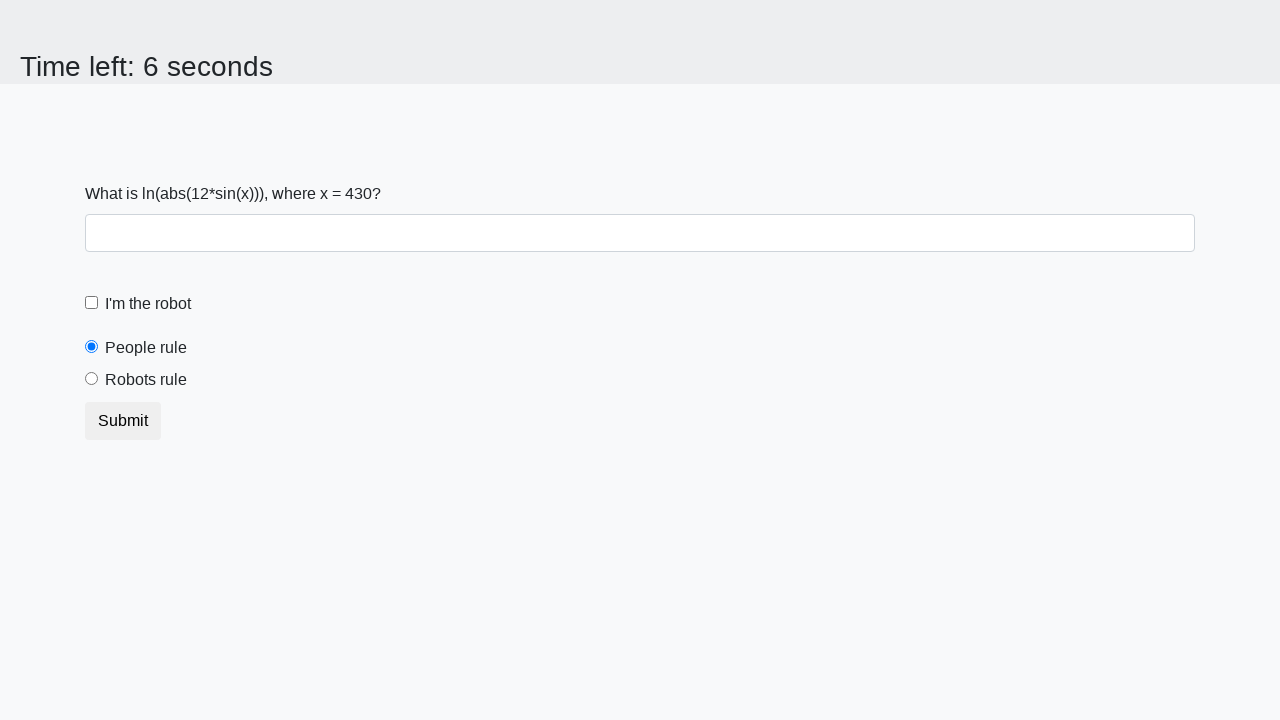

Filled answer field with calculated value 1.5375221009557452 on #answer
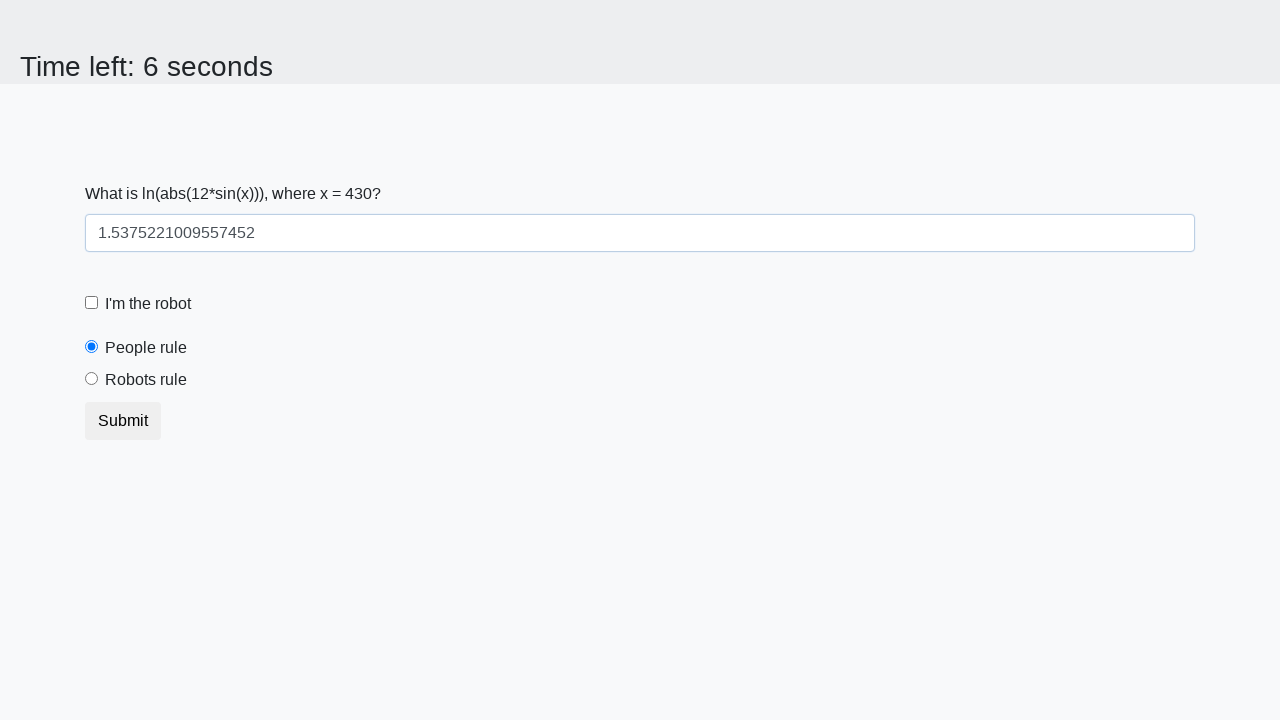

Checked the robot checkbox at (92, 303) on #robotCheckbox
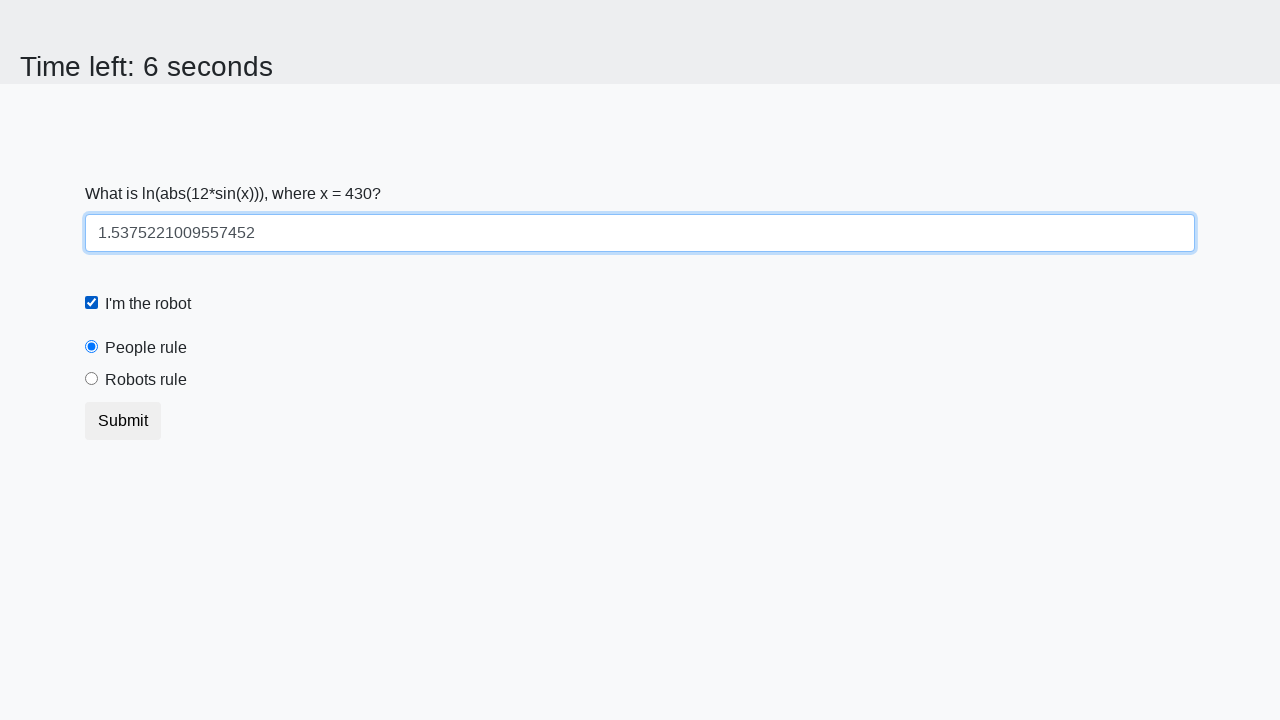

Selected the robots rule radio button at (92, 379) on input#robotsRule
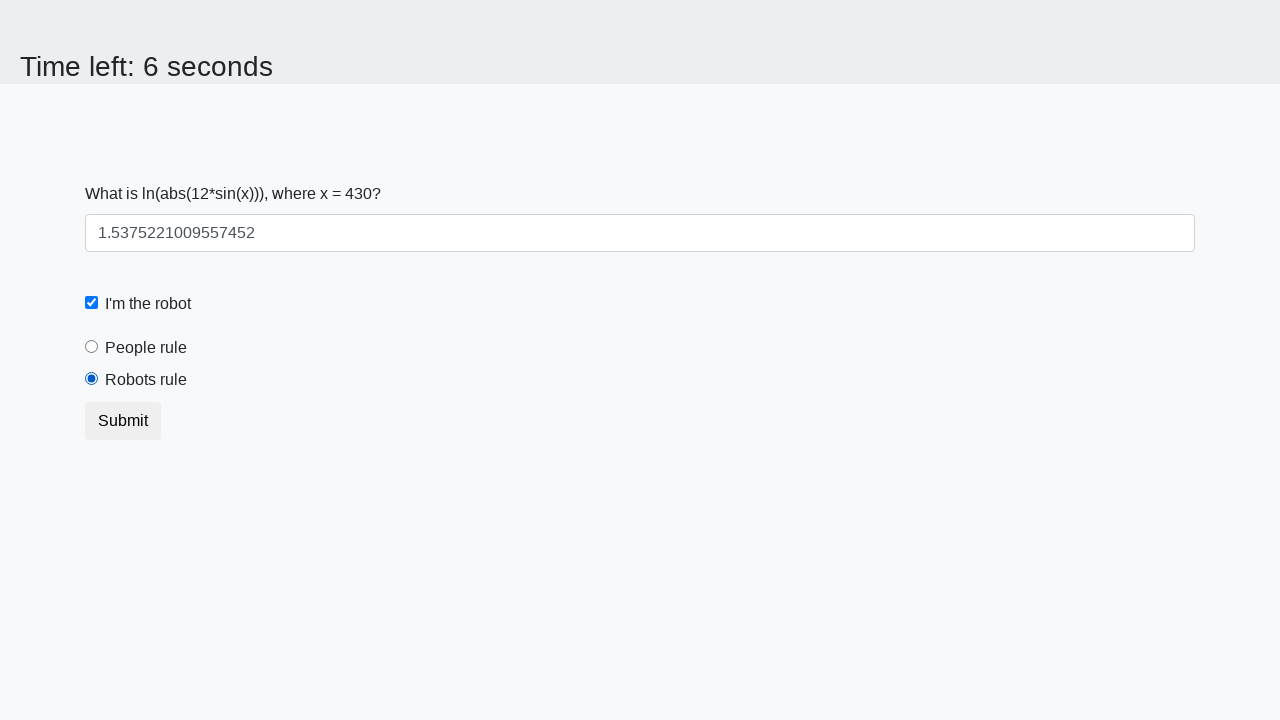

Clicked the submit button at (123, 421) on form button
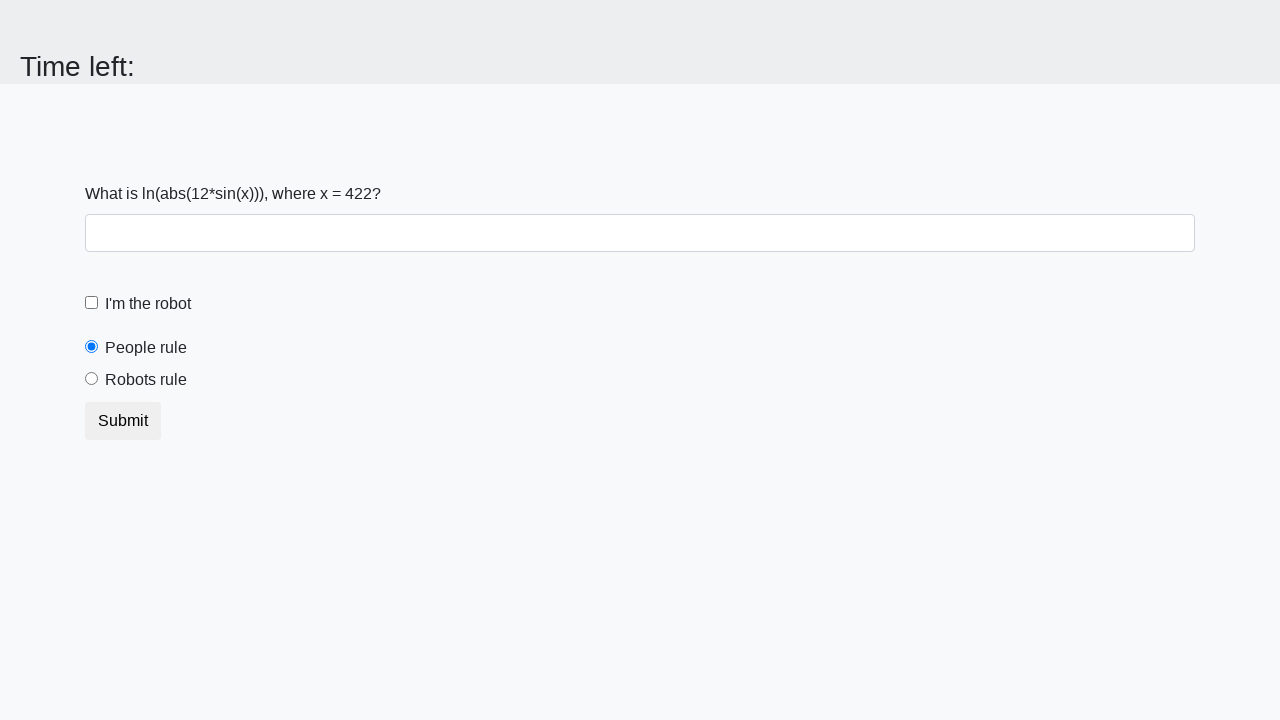

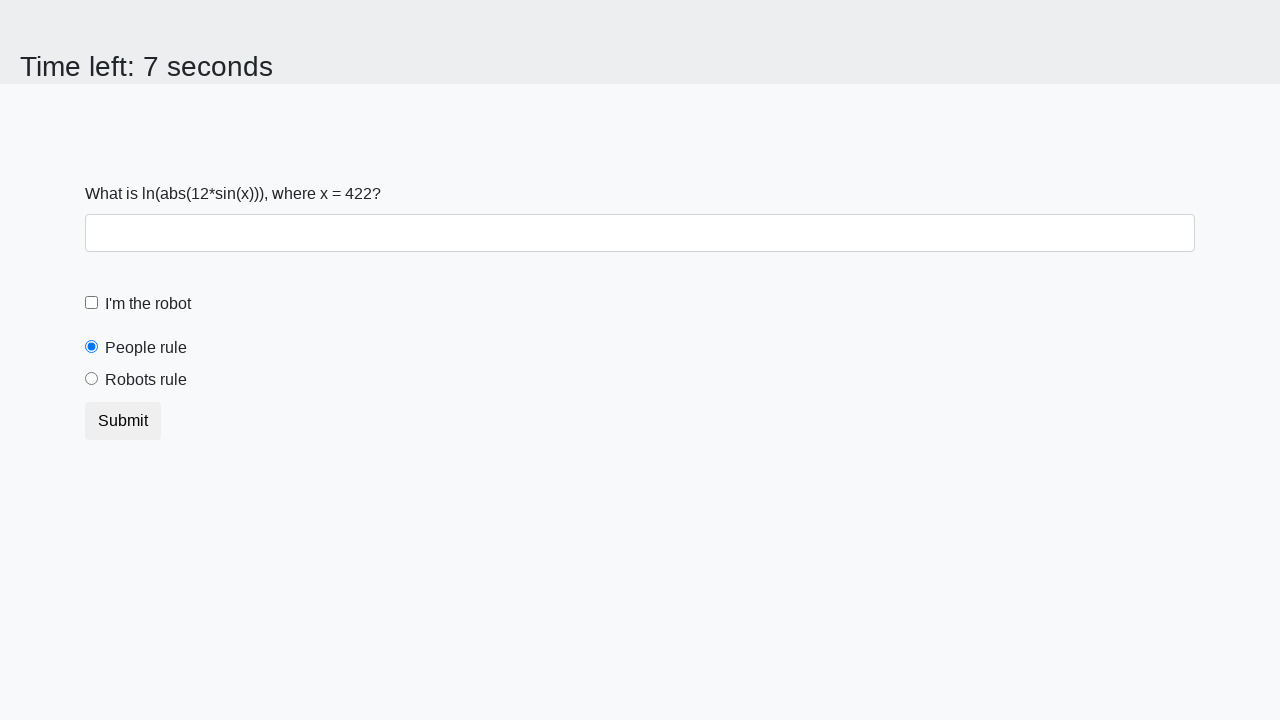